Tests browser window handling by opening a new window and switching between parent and child windows

Starting URL: https://the-internet.herokuapp.com/windows

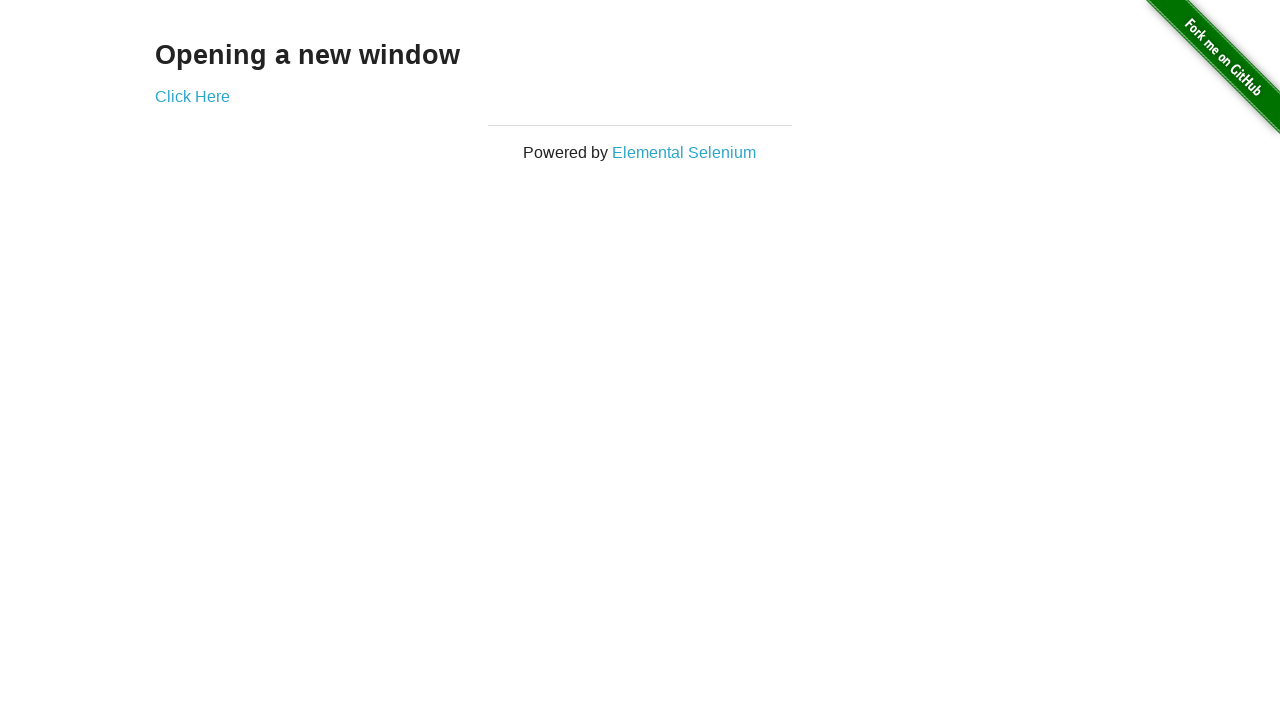

Clicked 'Click Here' link to open new window at (192, 96) on xpath=//a[normalize-space()='Click Here']
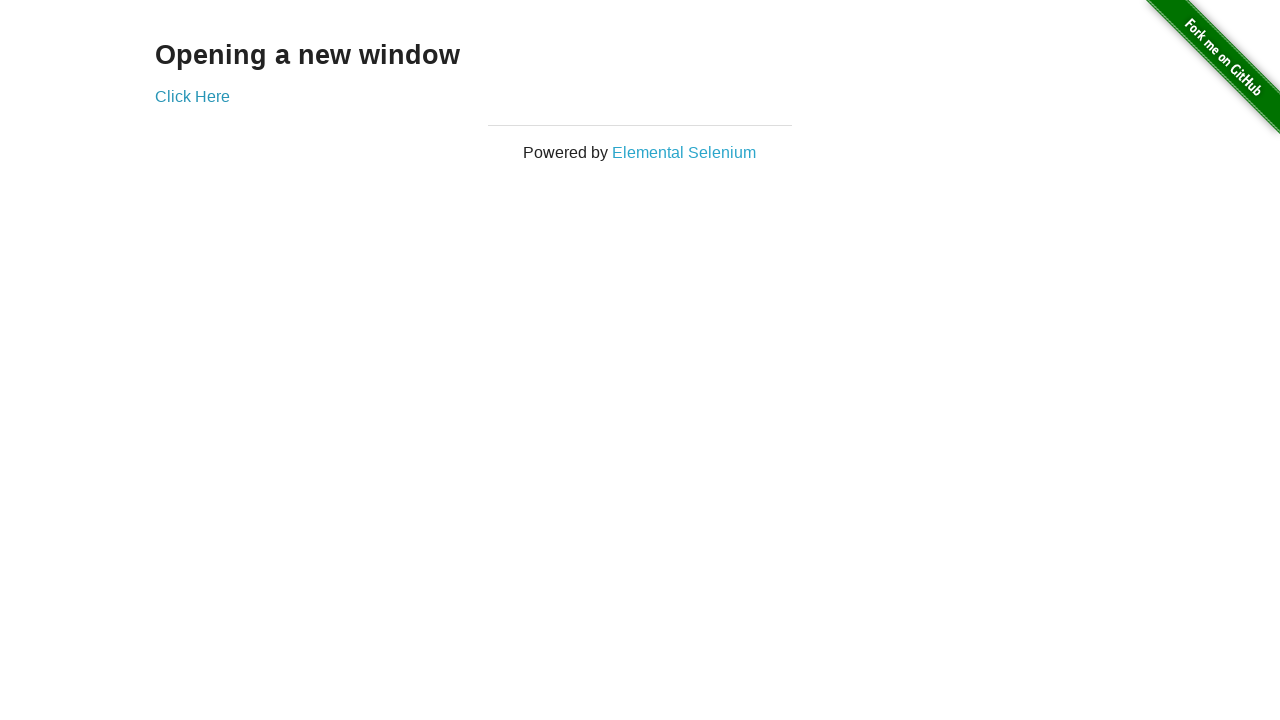

Waited for new window to open
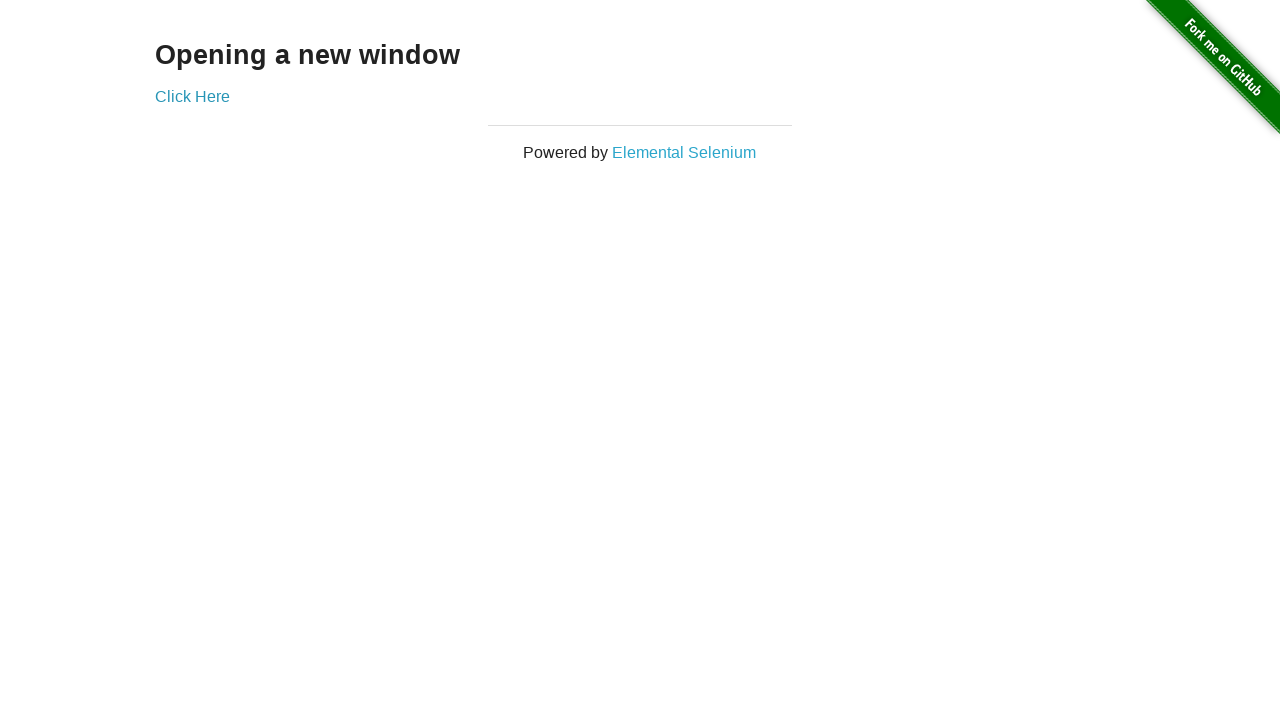

Retrieved all browser pages
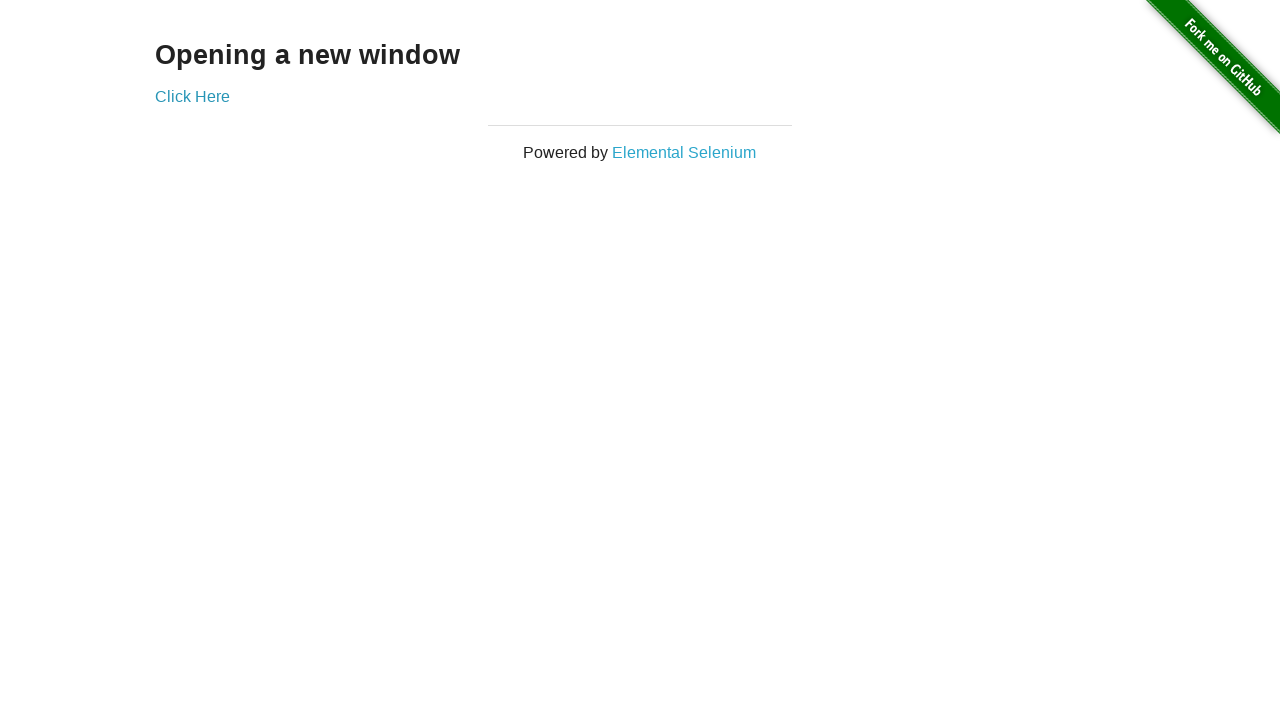

Switched to new window (child window)
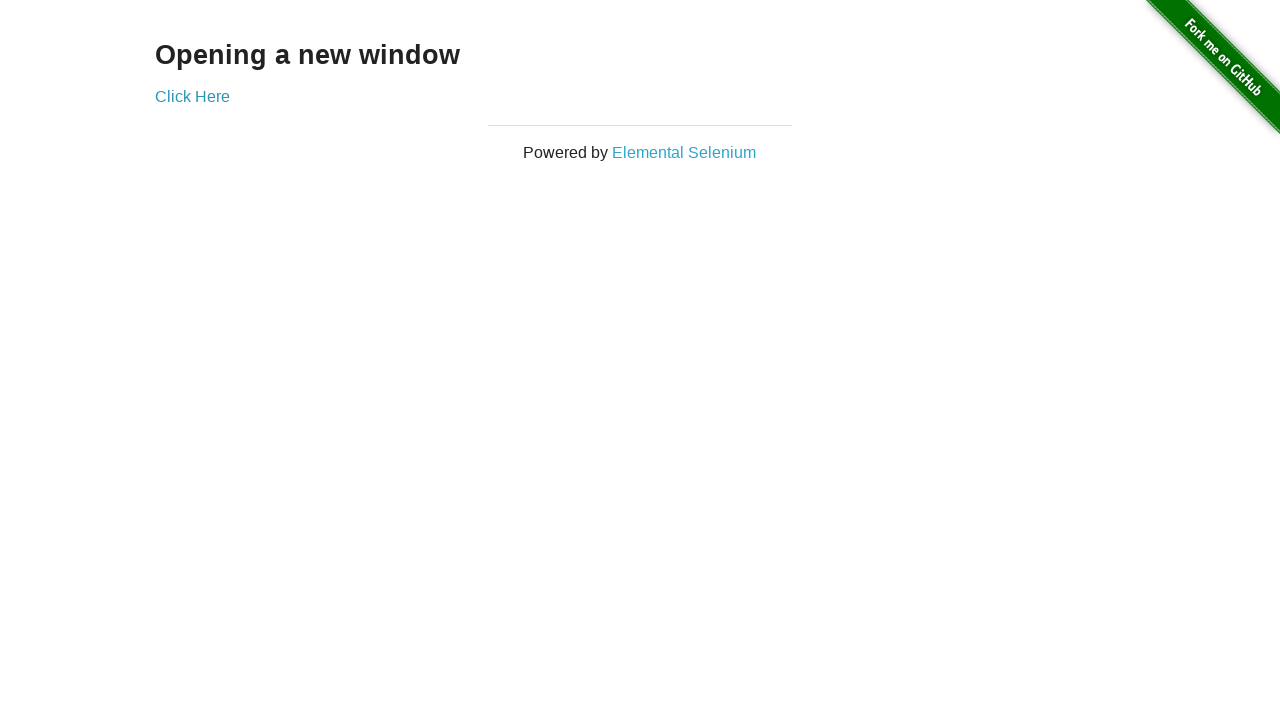

Retrieved new window title: New Window
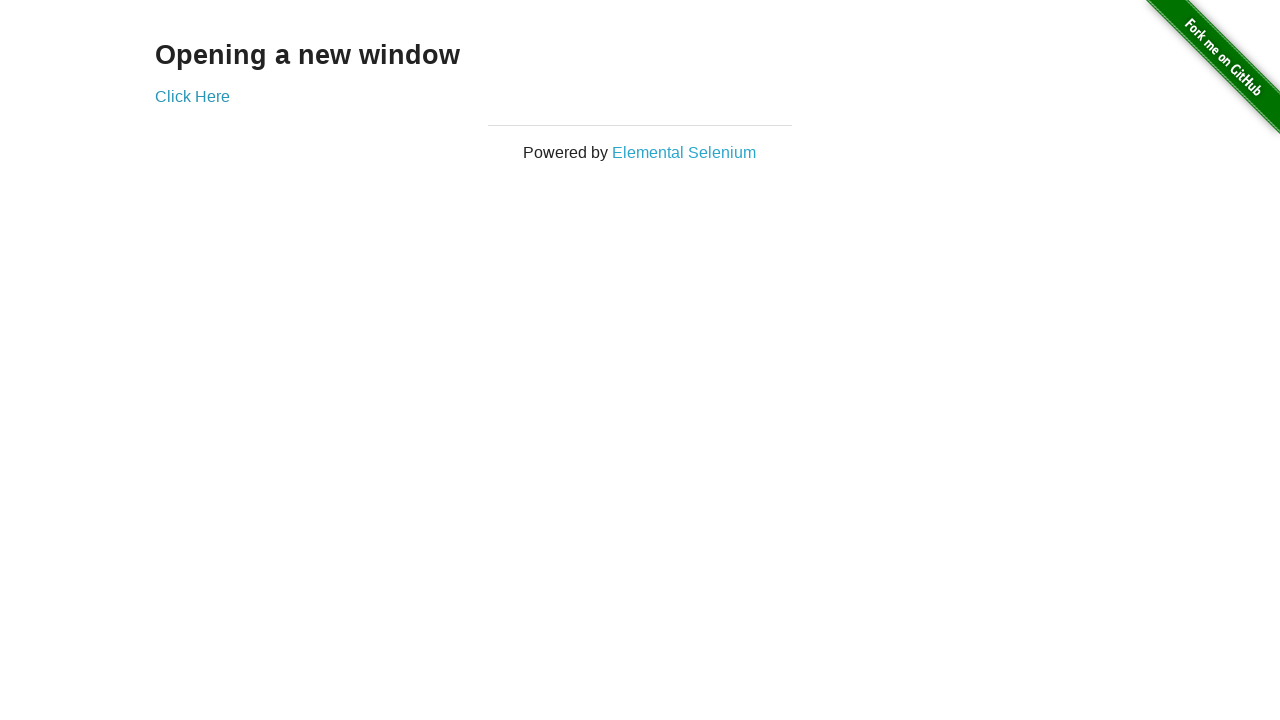

Switched back to original window (parent window)
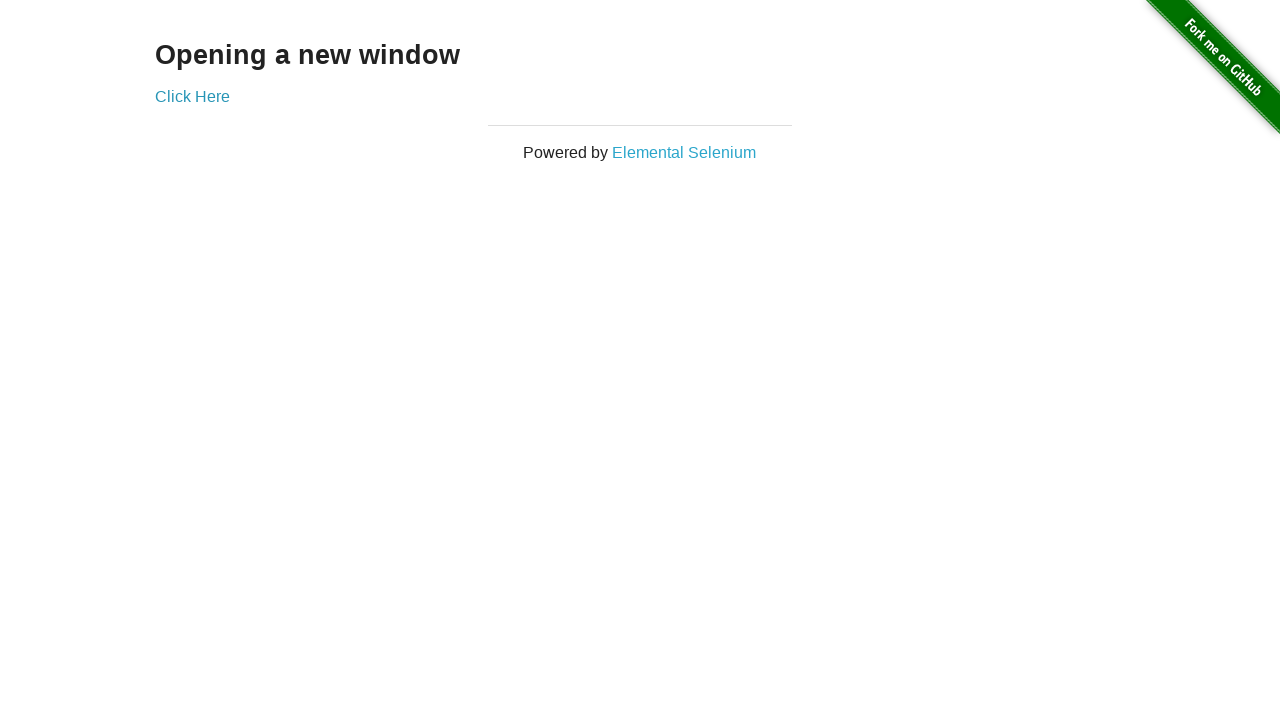

Retrieved original window title: The Internet
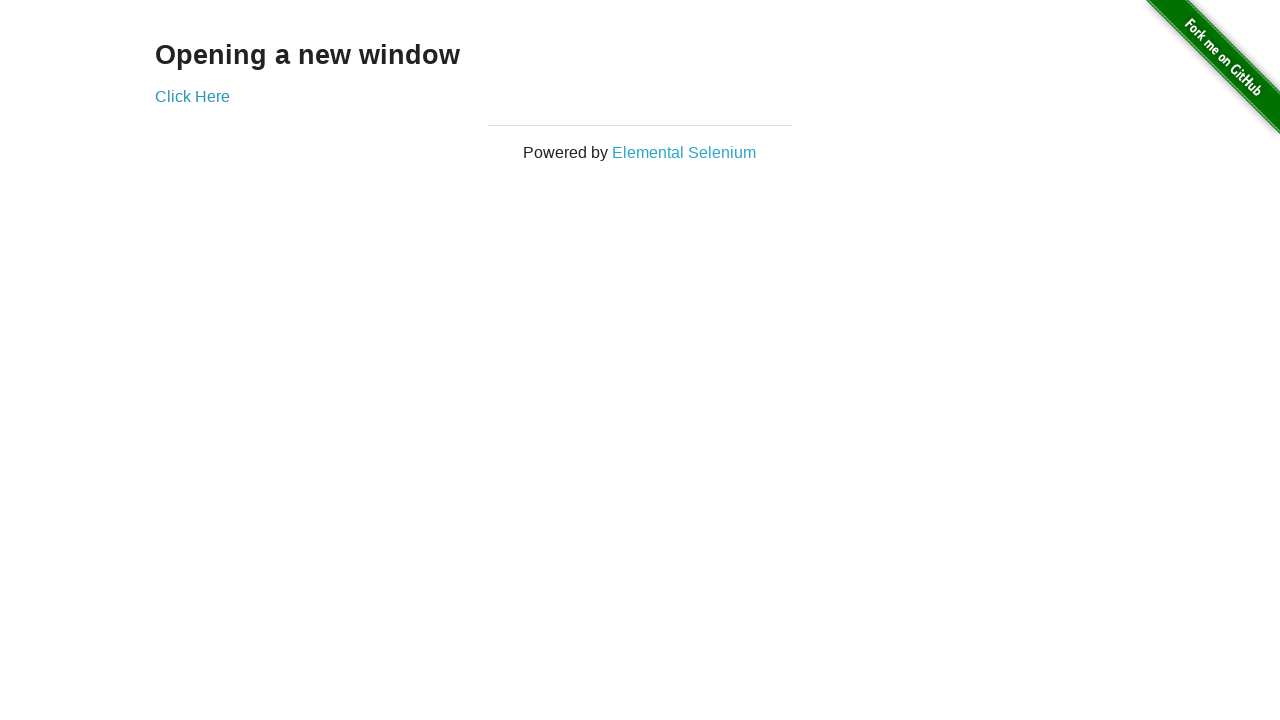

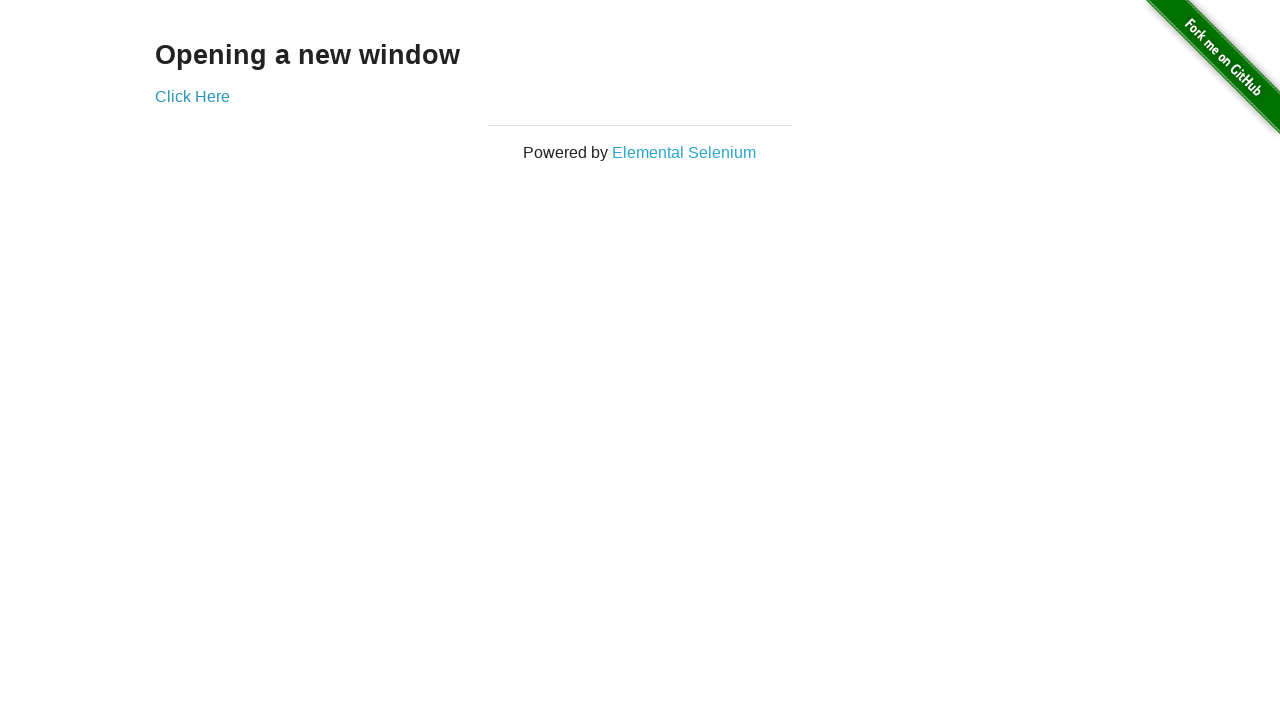